Tests that entering text instead of a number in the input field displays the correct error message

Starting URL: https://kristinek.github.io/site/tasks/task1

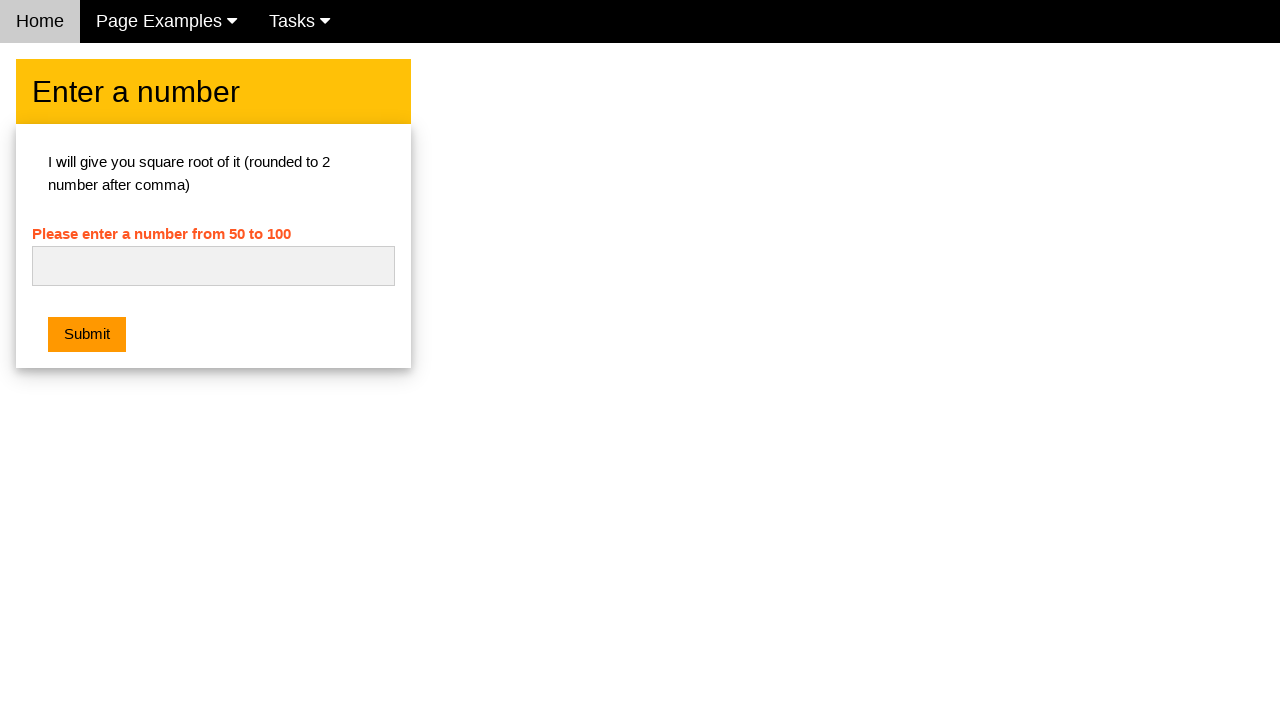

Clicked submit button without any input at (87, 335) on .w3-orange
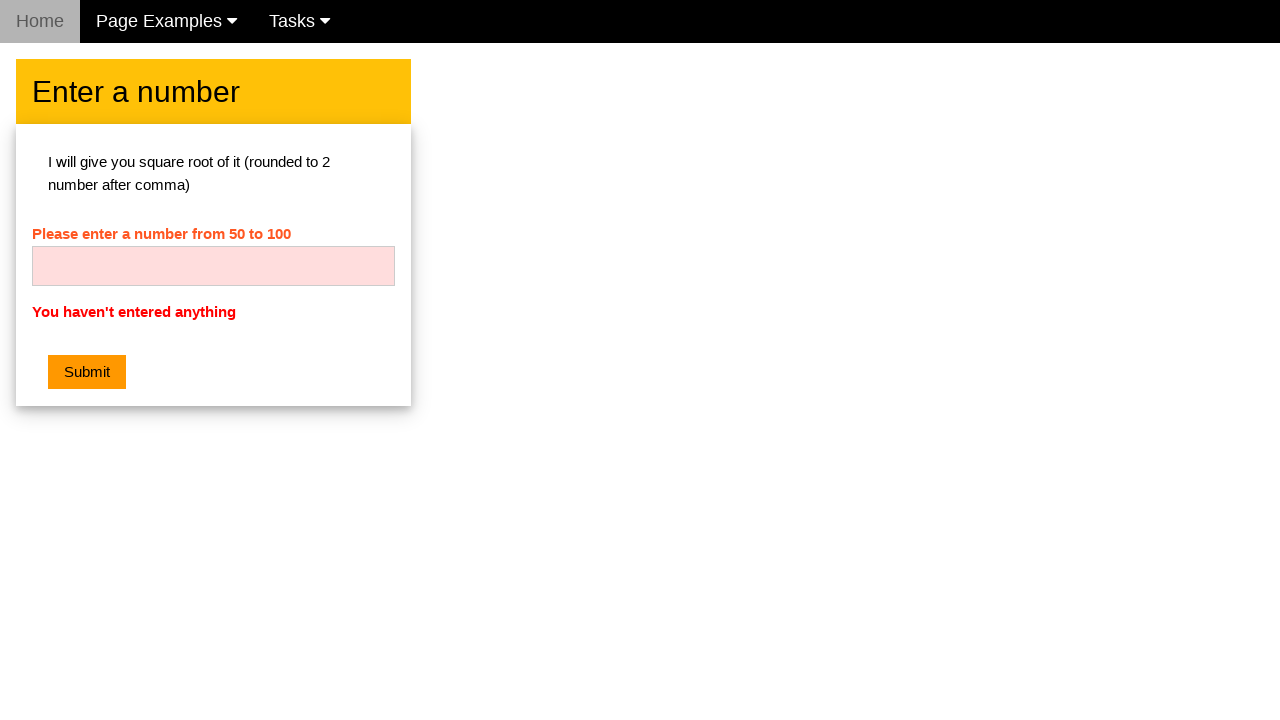

Error message appeared after clicking submit with no input
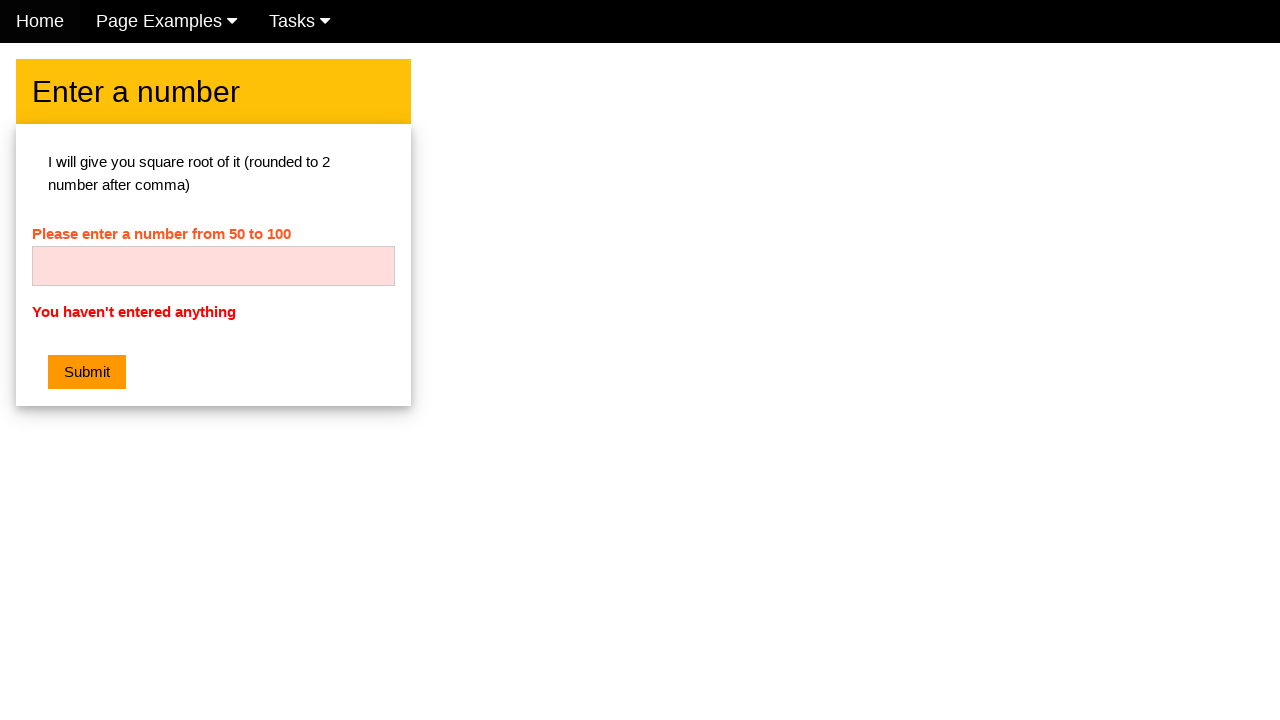

Entered text 'hello' in the number input field on #numb
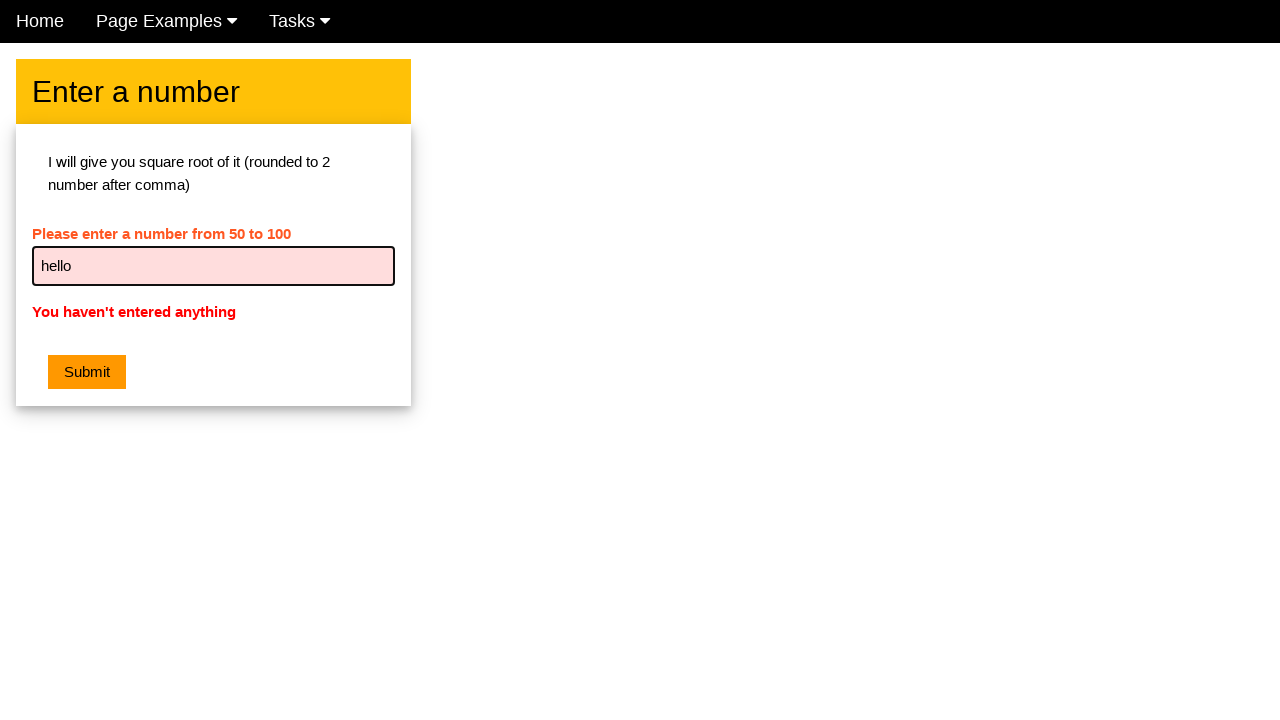

Clicked submit button after entering text instead of number at (87, 372) on .w3-orange
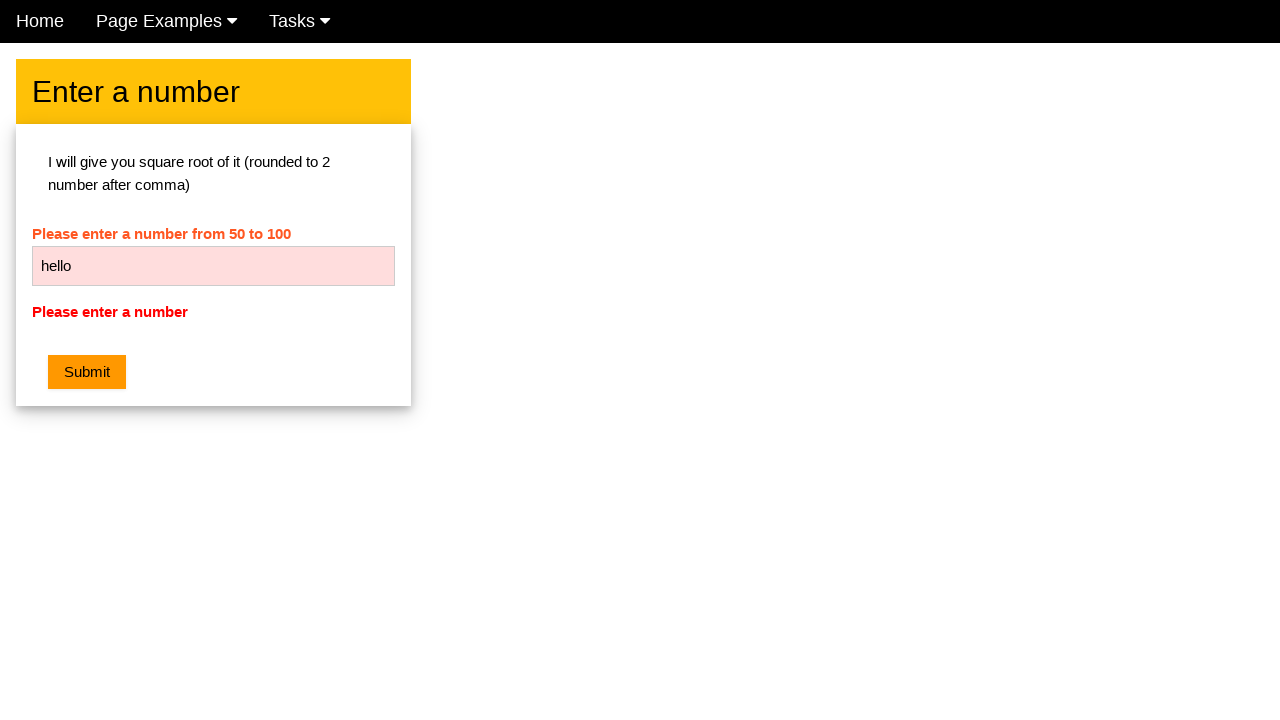

Error message is still displayed when submitting text input
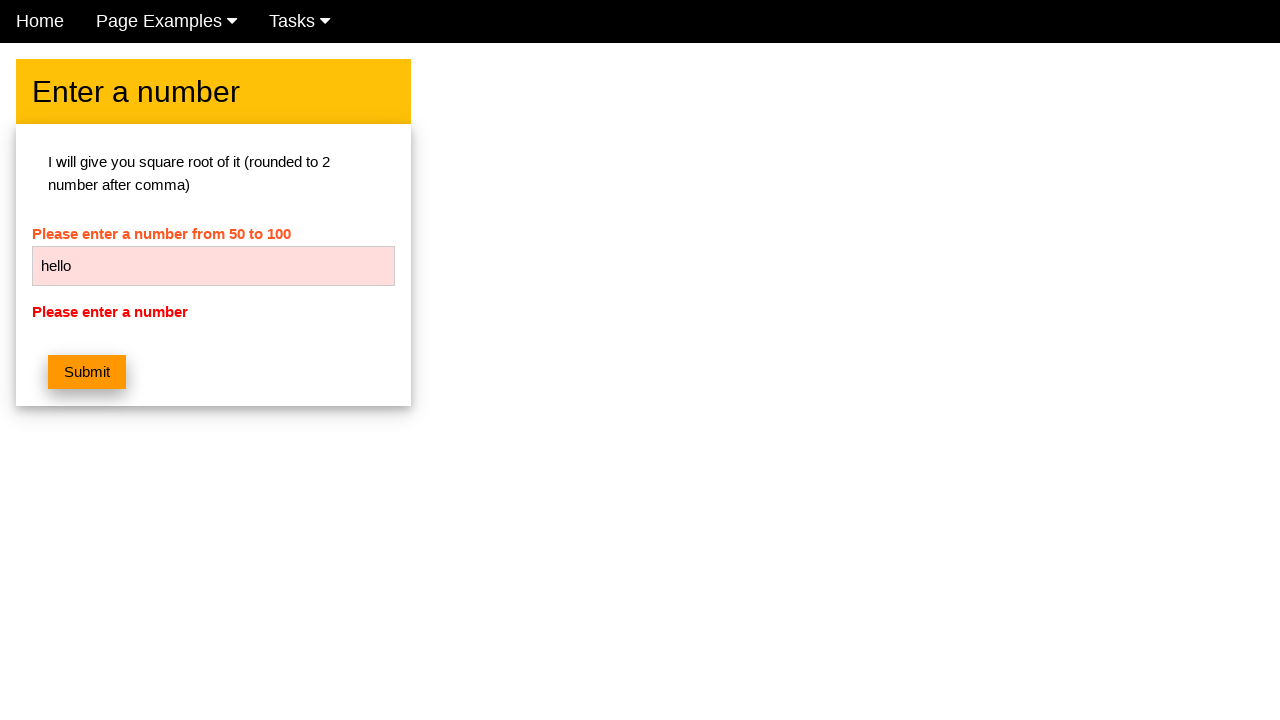

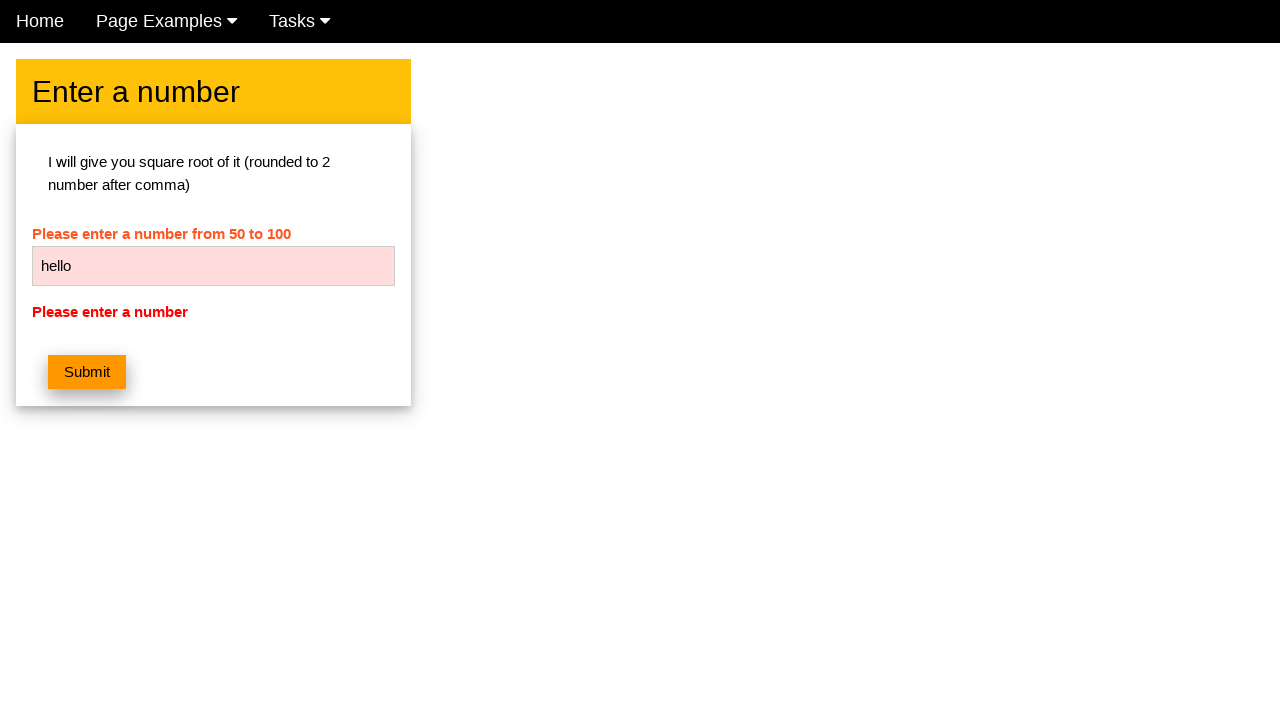